Tests dynamic controls functionality by locating a checkbox, verifying its visibility, clicking a toggle button, and checking the visibility state changes

Starting URL: https://training-support.net/webelements/dynamic-controls

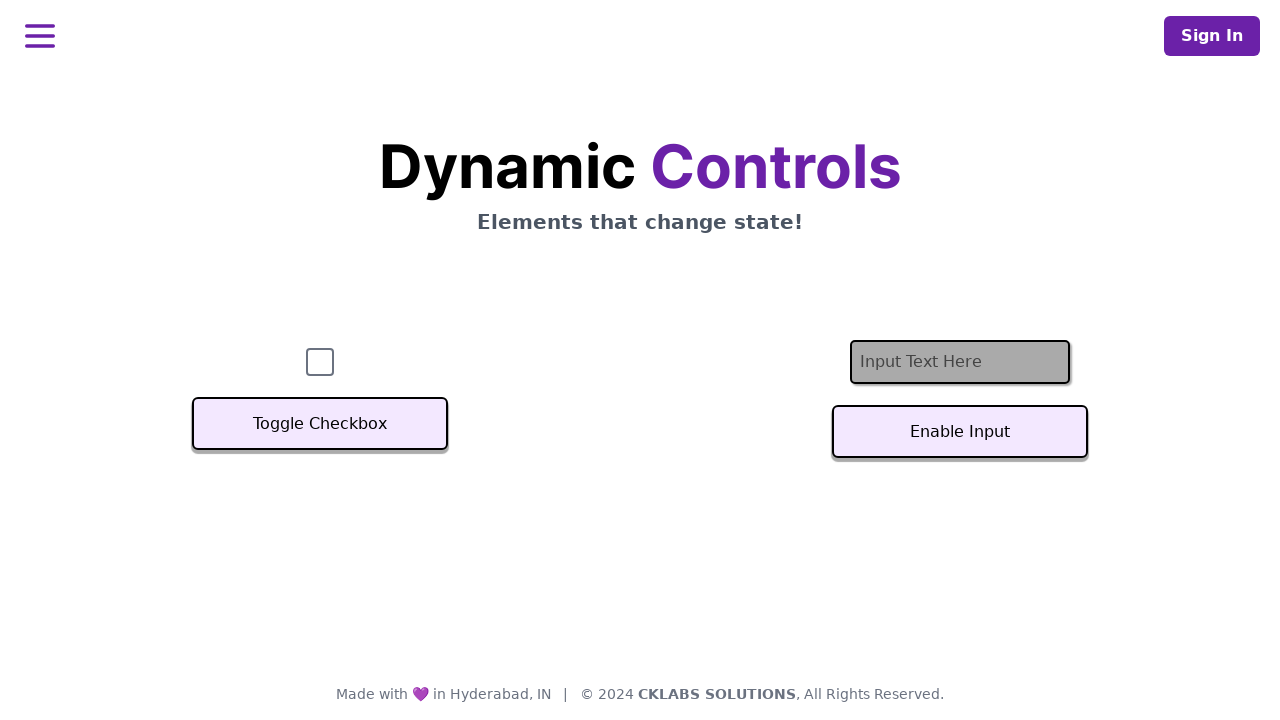

Located the checkbox element
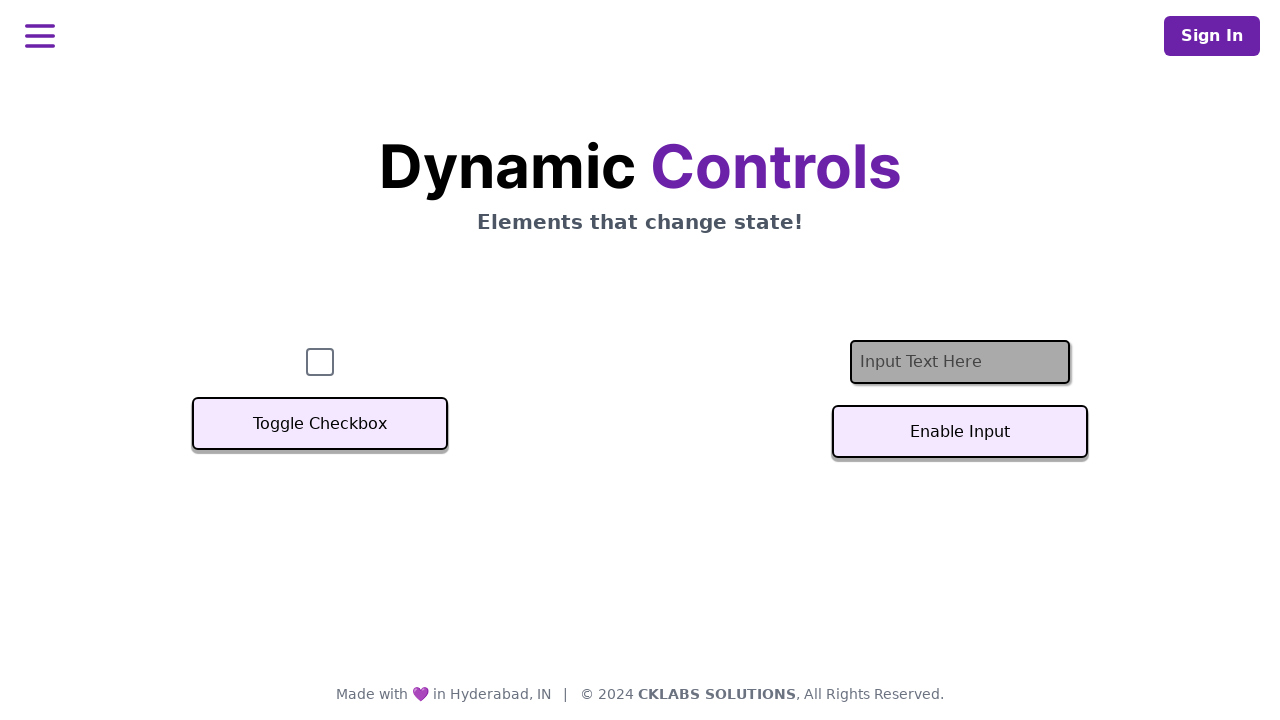

Verified checkbox is initially visible
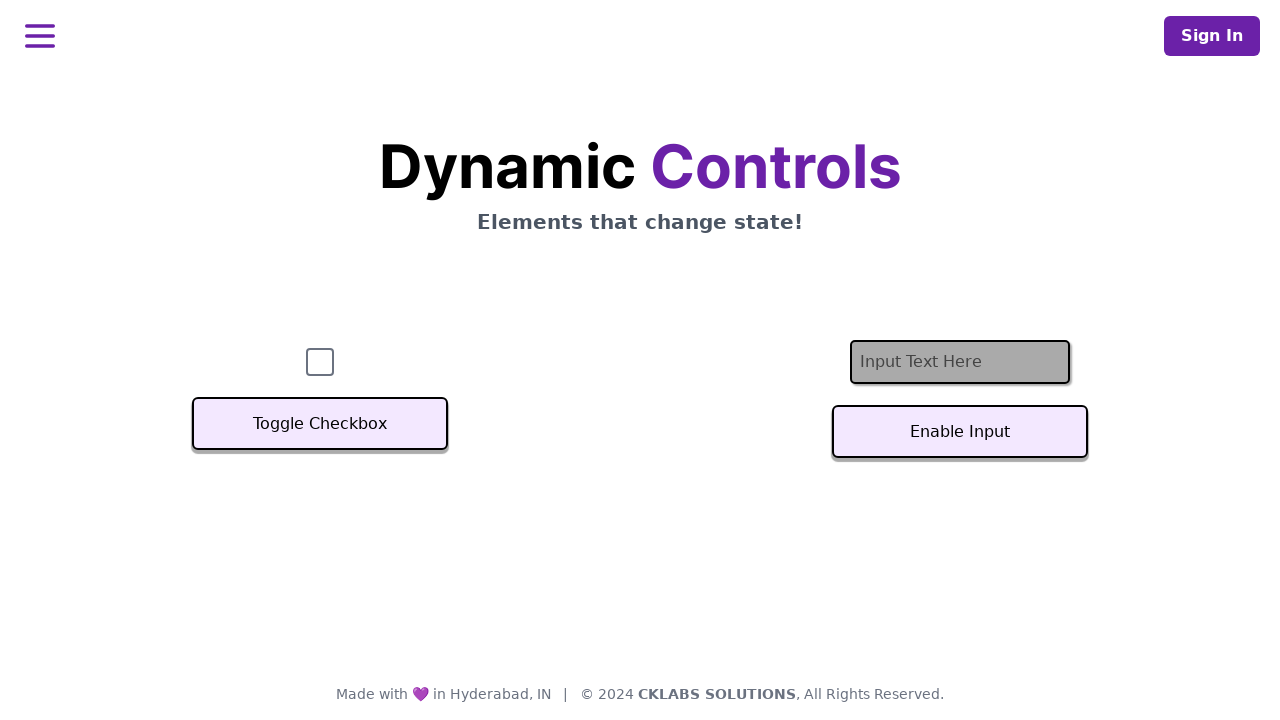

Clicked the 'Toggle Checkbox' button at (320, 424) on xpath=//button[text()='Toggle Checkbox']
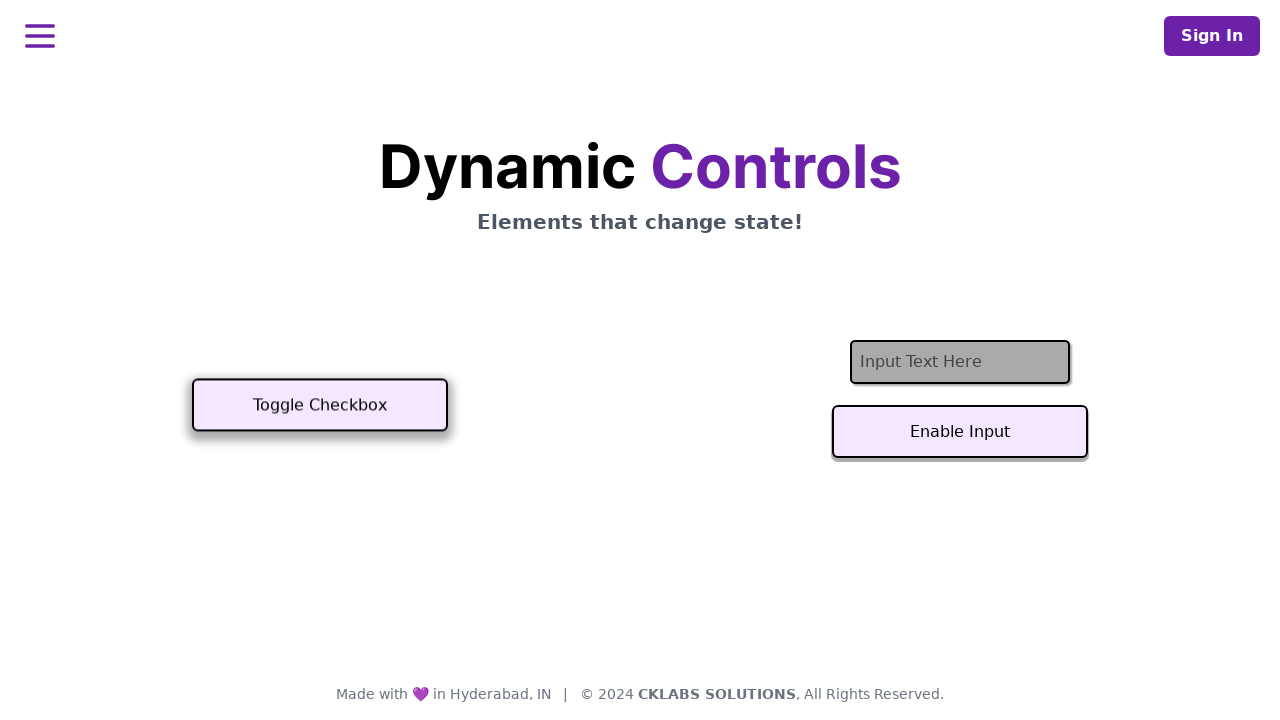

Verified checkbox is now hidden after toggle
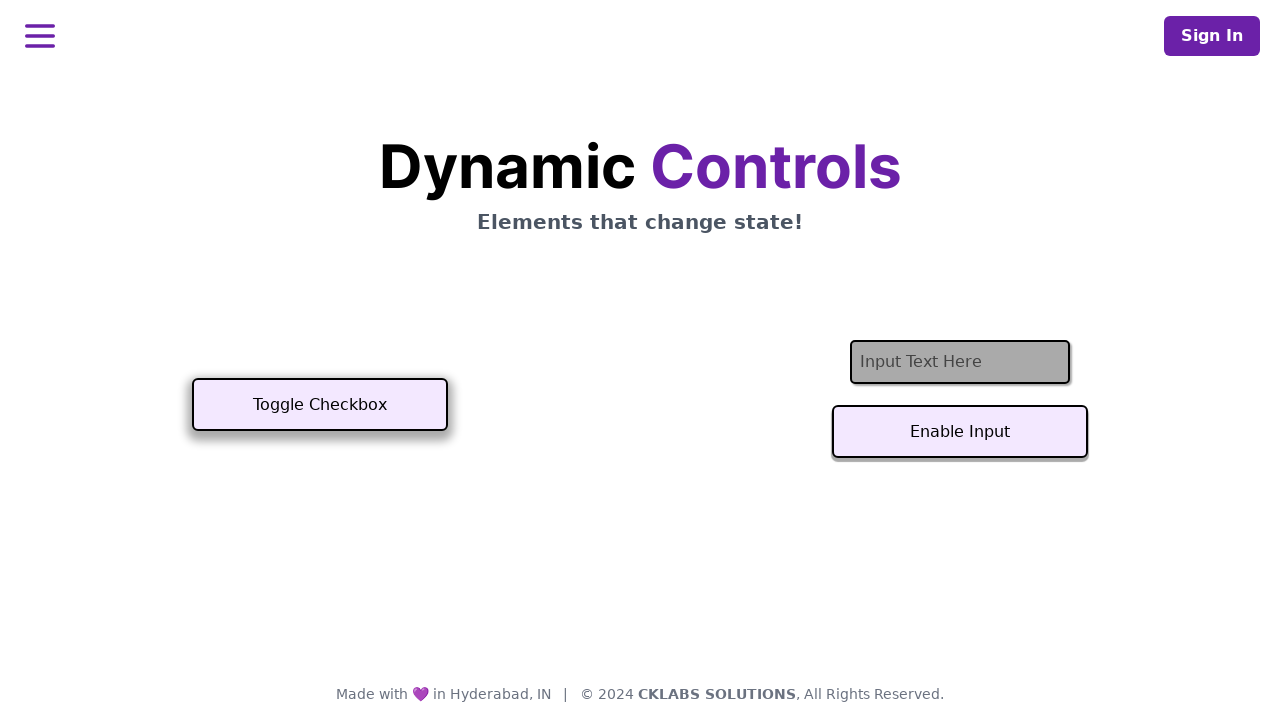

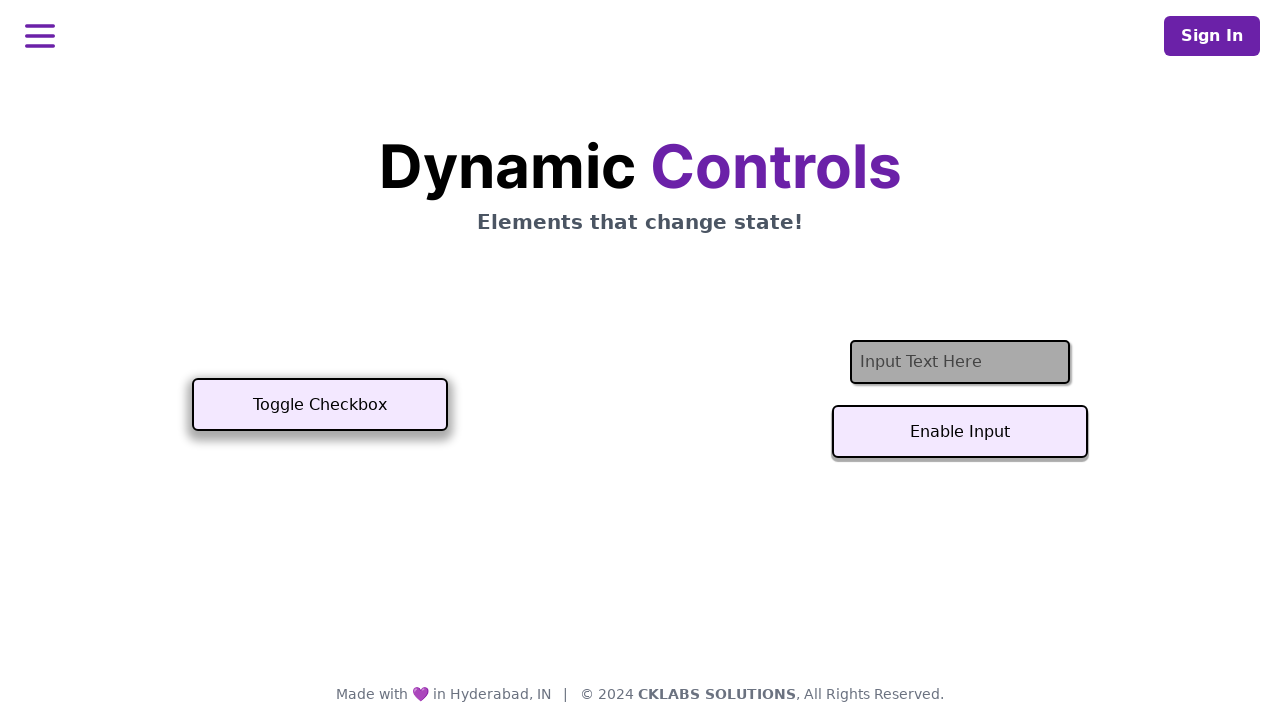